Tests product navigation and add to cart functionality by navigating to laptops category, selecting Sony vaio i5, and adding it to cart with alert confirmation

Starting URL: https://www.demoblaze.com/index.html

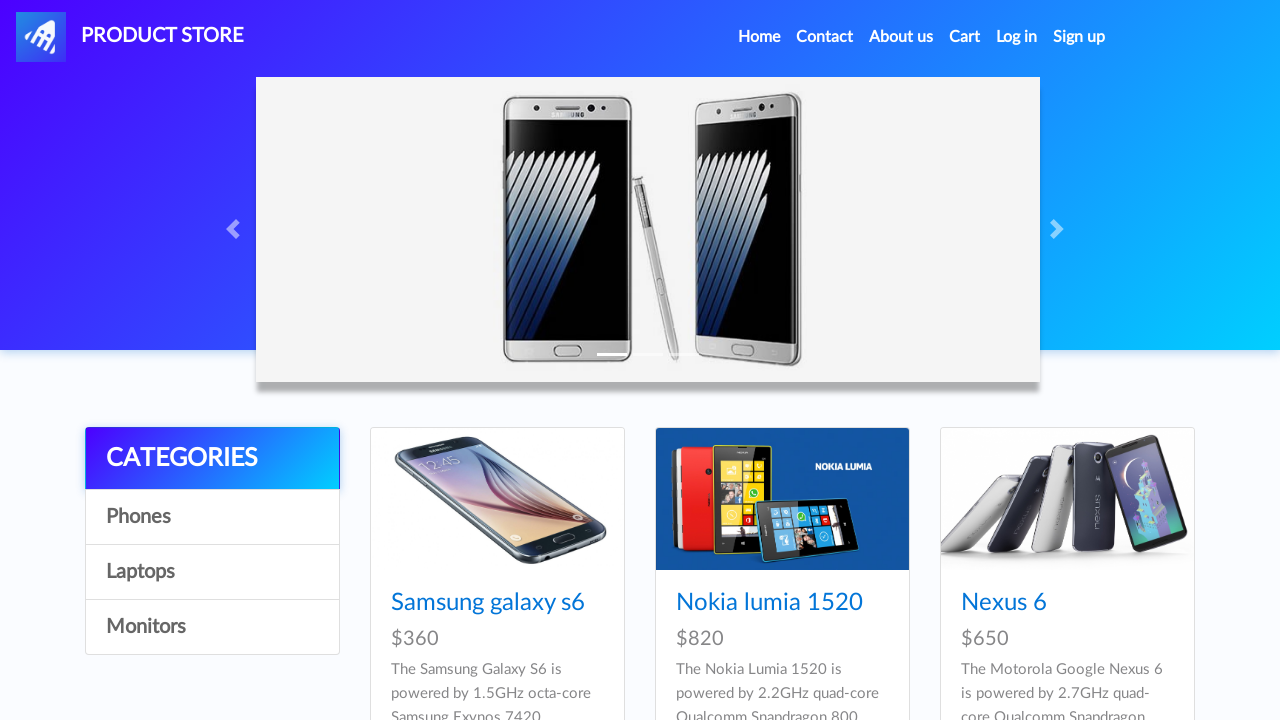

Clicked on Laptops category link at (212, 572) on a[onclick="byCat('notebook')"]
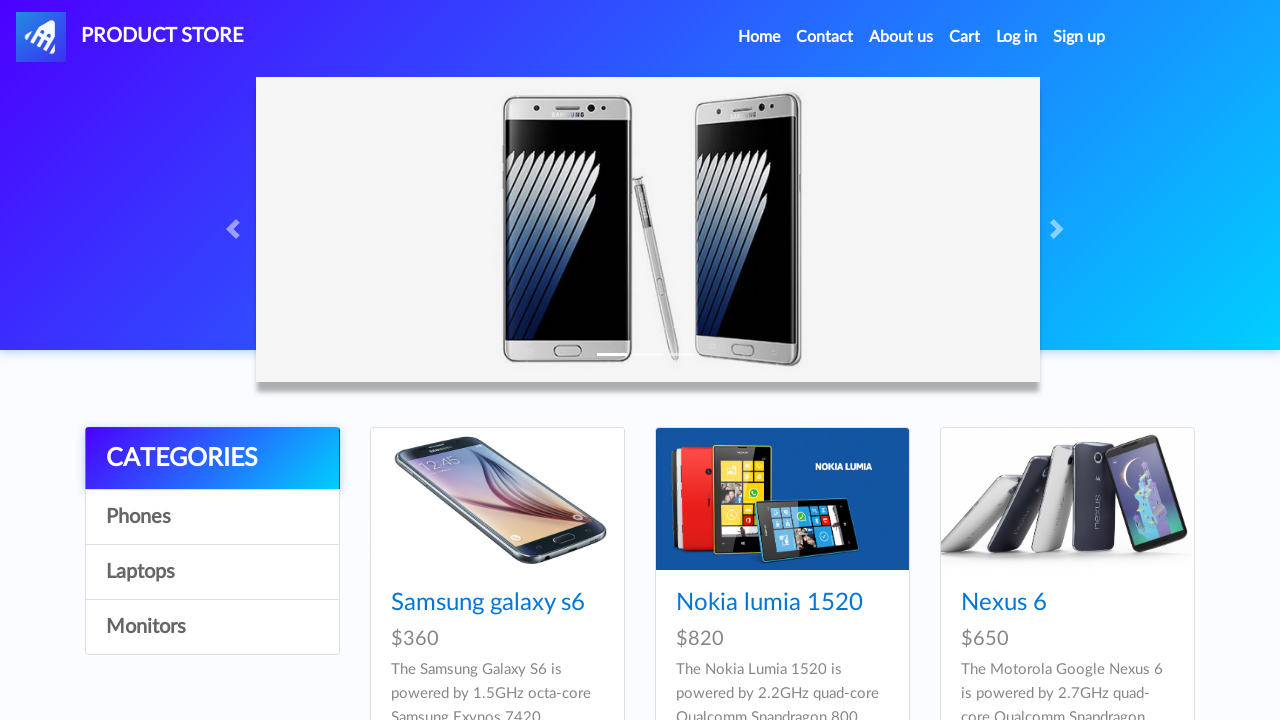

Waited for Sony vaio i5 product to load
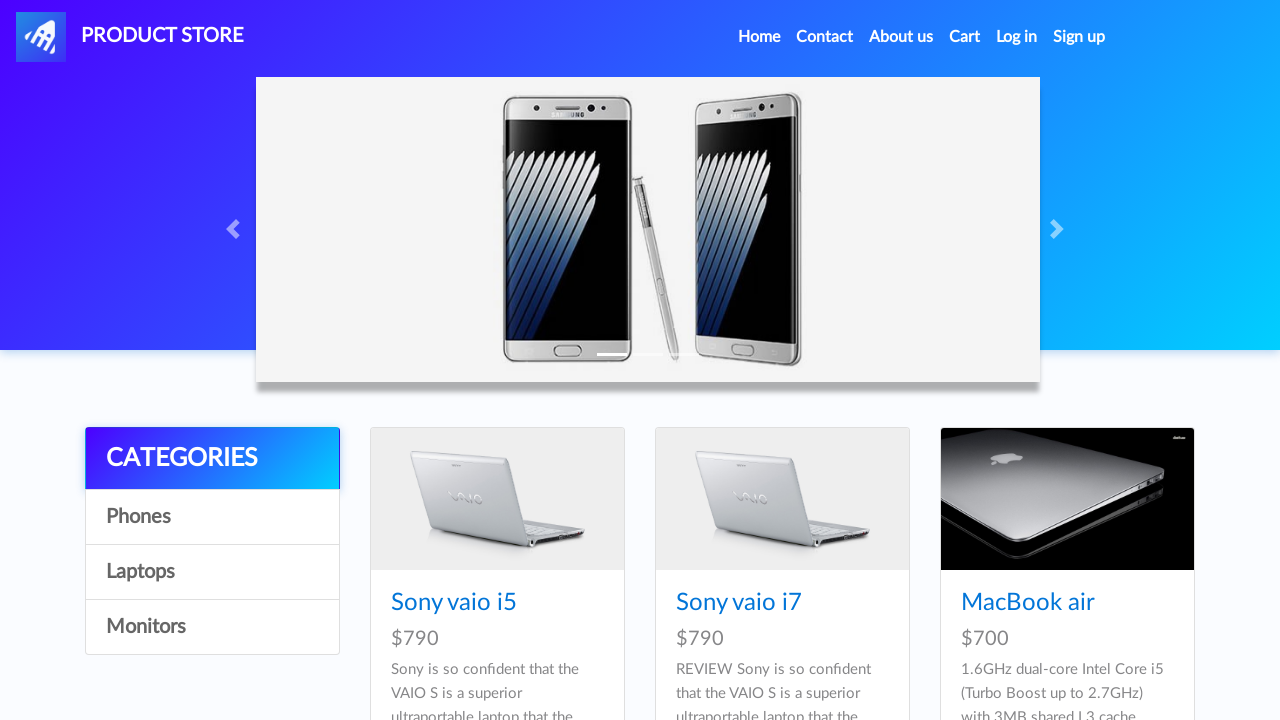

Clicked on Sony vaio i5 product at (454, 603) on xpath=//a[.='Sony vaio i5']
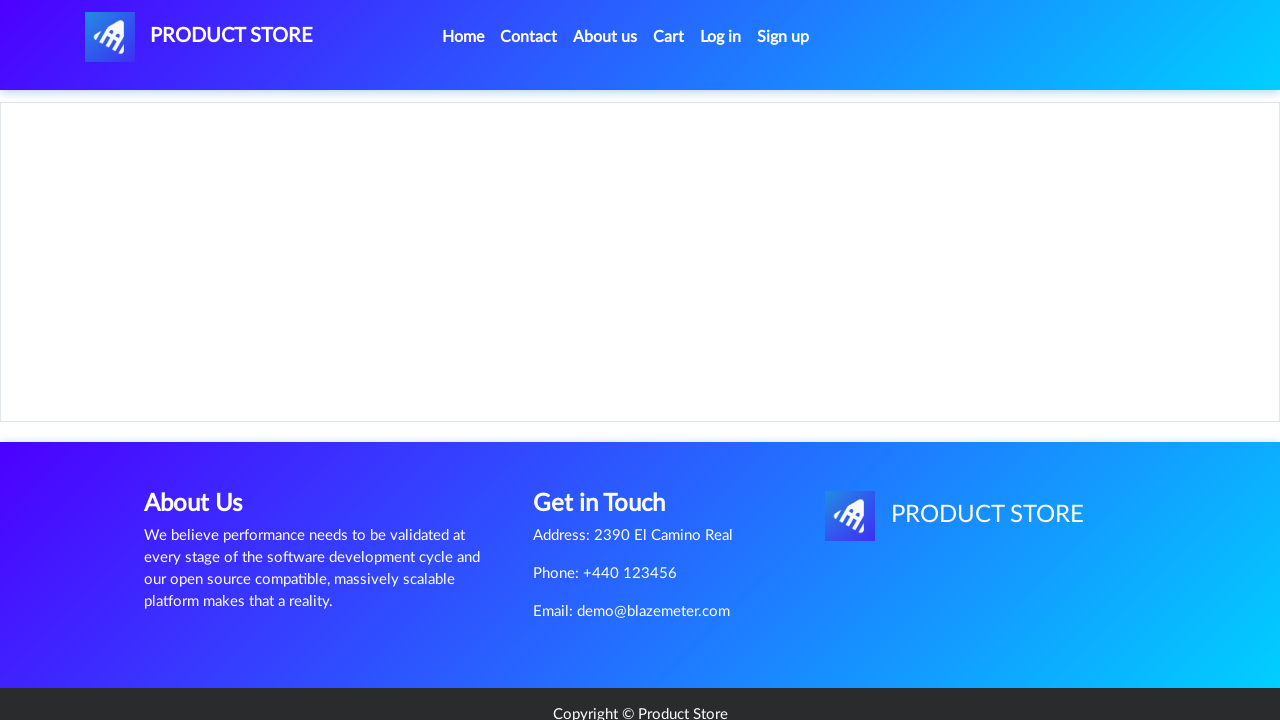

Clicked Add to cart button at (610, 440) on xpath=//a[@class='btn btn-success btn-lg']
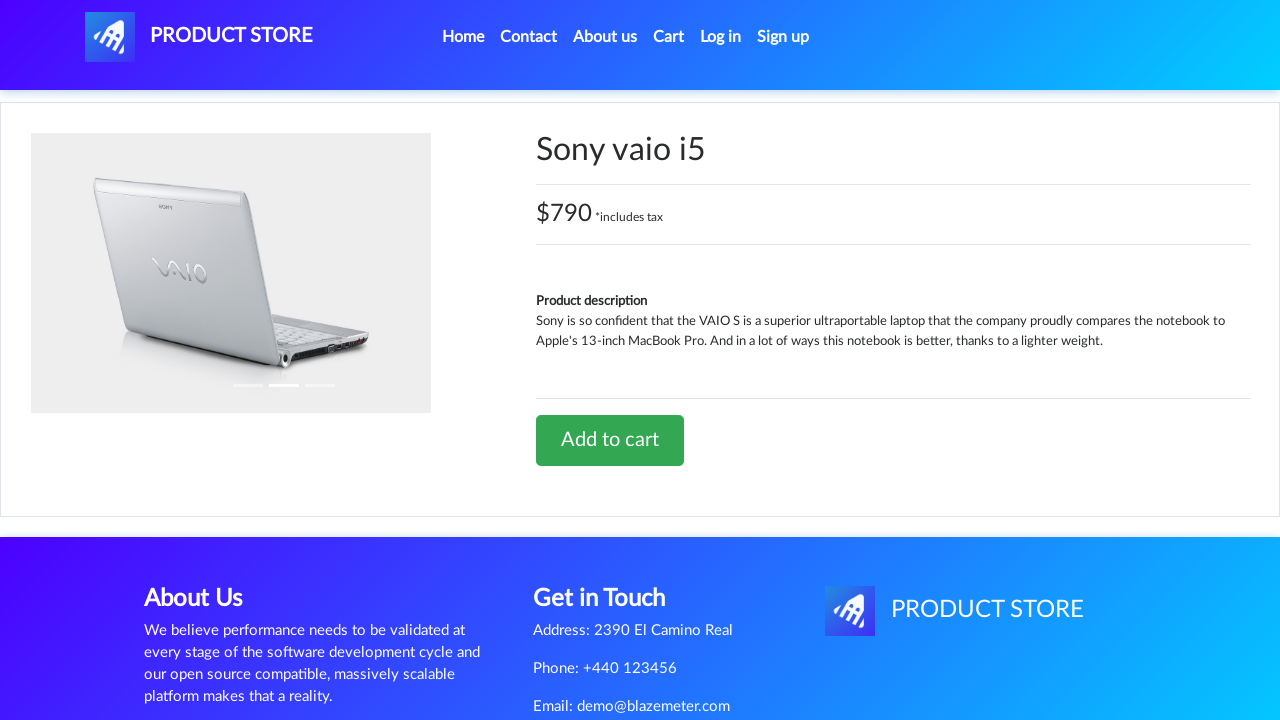

Set up dialog handler to accept alerts
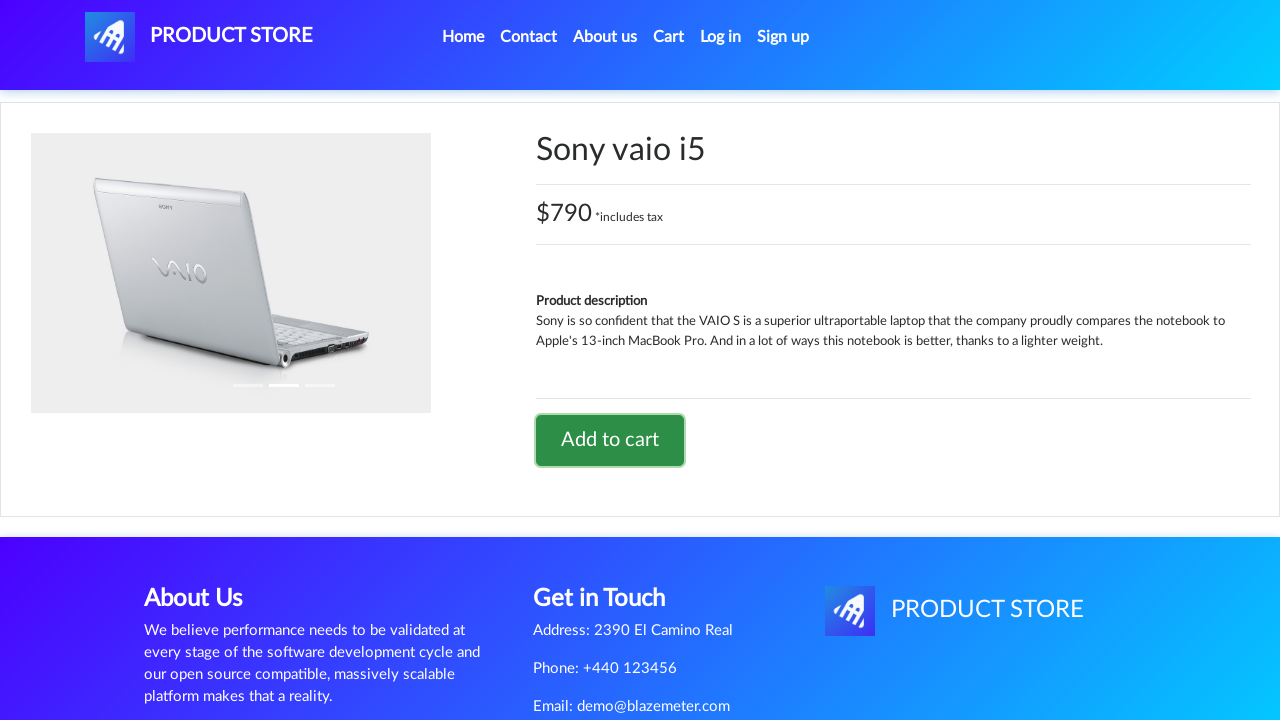

Waited for alert dialog to appear and accepted it
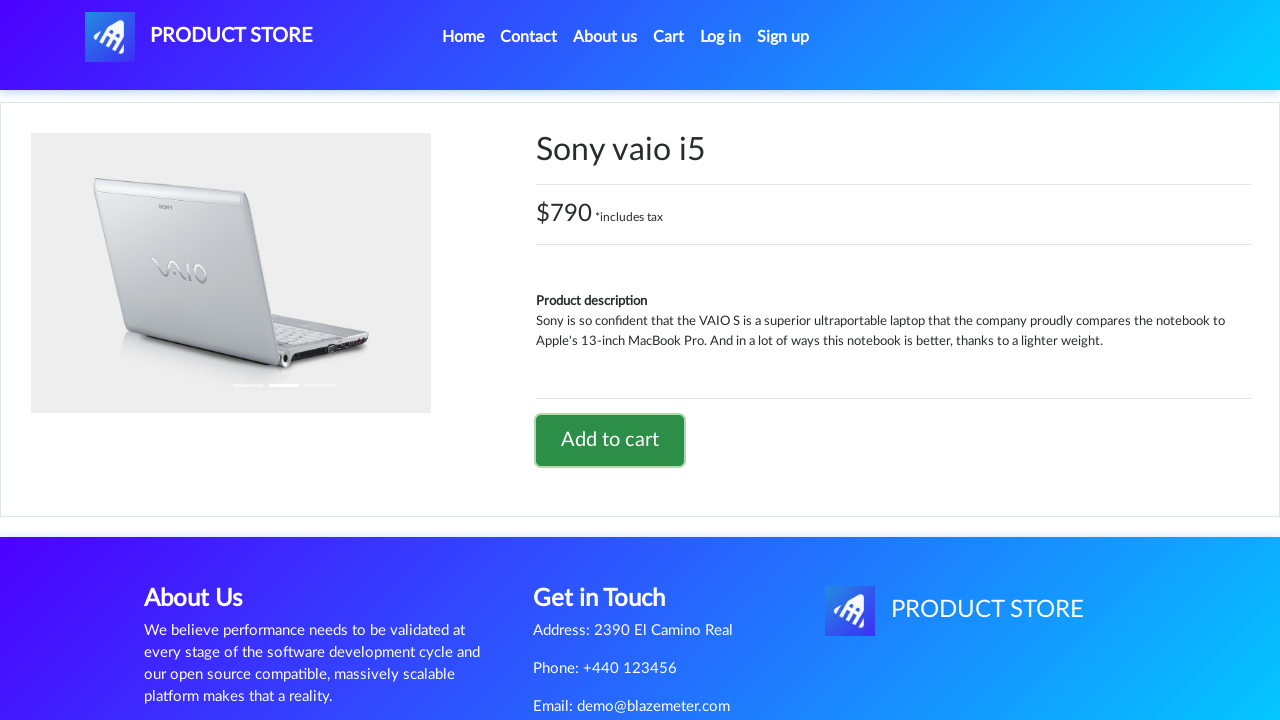

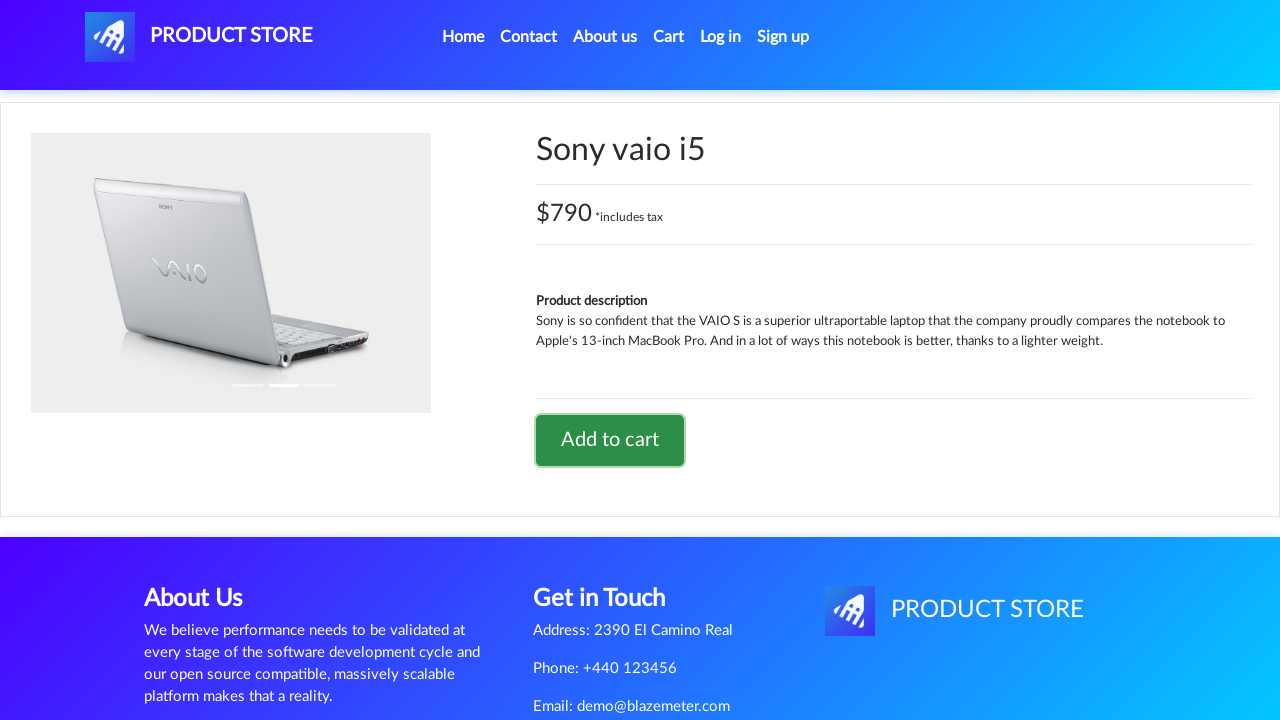